Opens the "Thinking in HTML" product detail page, adds it to cart, and verifies the confirmation message

Starting URL: https://practice.automationtesting.in/shop/

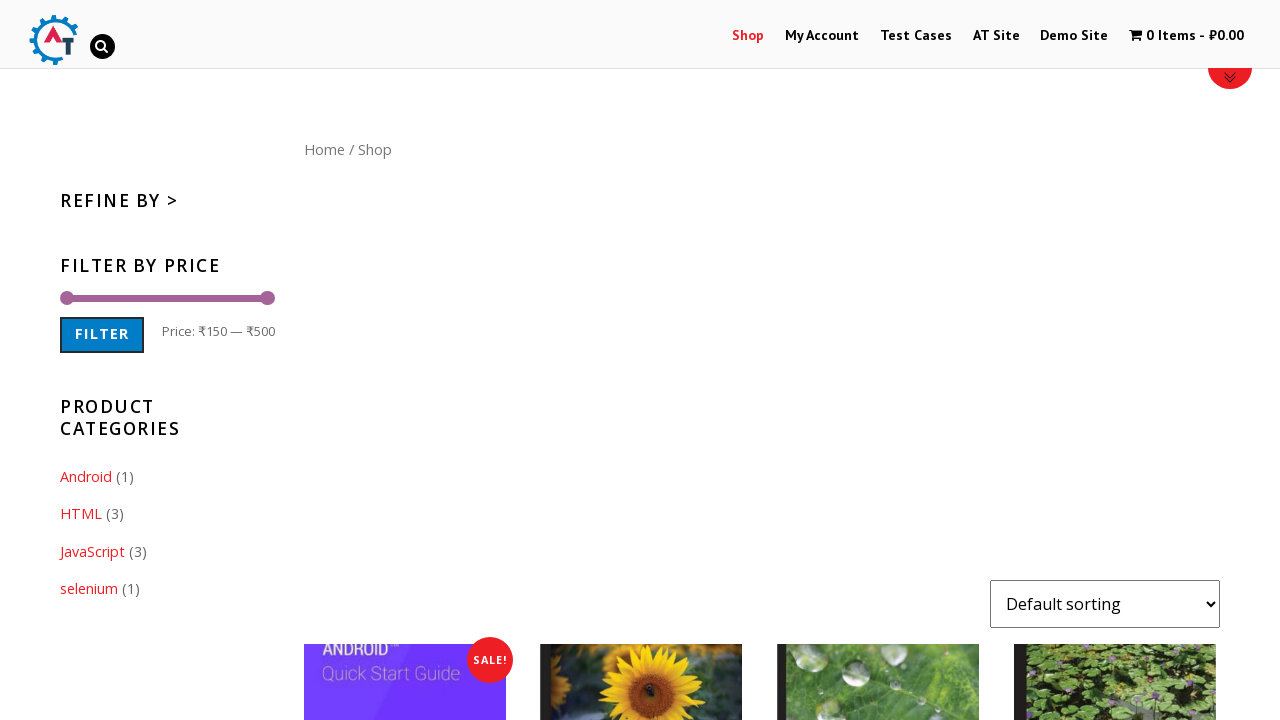

Clicked on 'Thinking in HTML' product link to open detail page at (1200, 180) on a[href*='thinking-in-html']
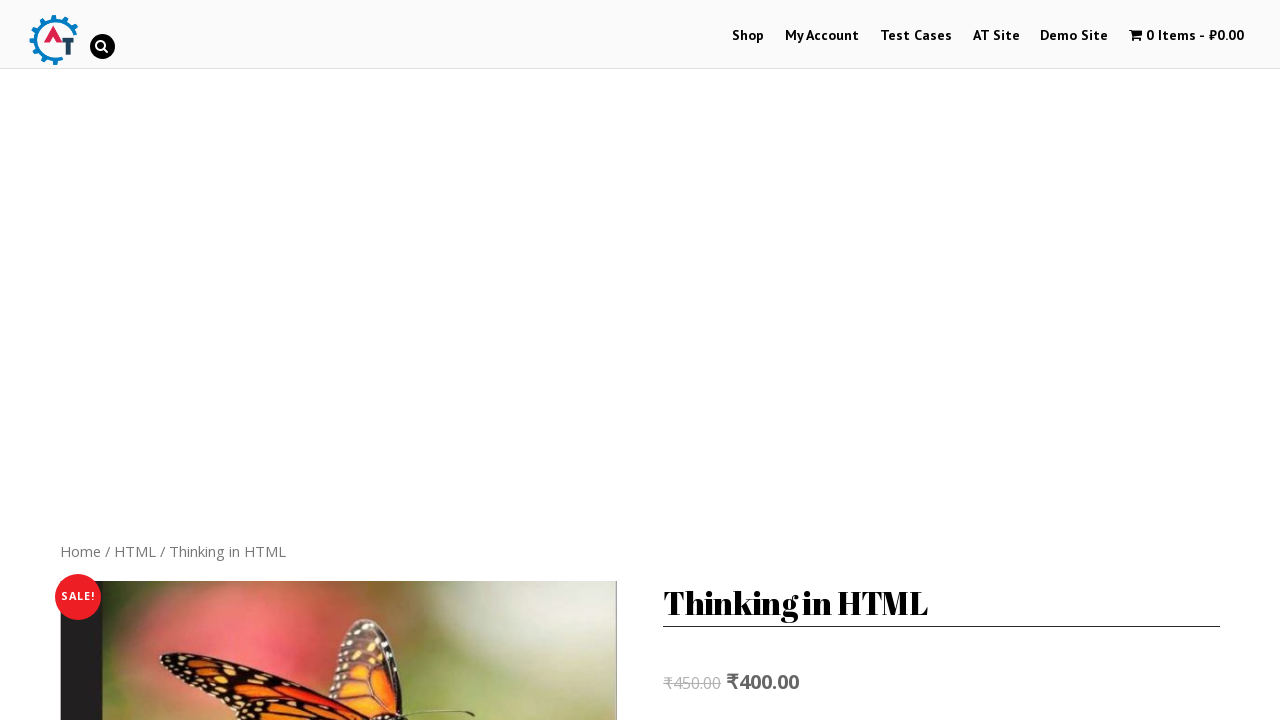

Product detail page loaded - Add to Cart button is visible
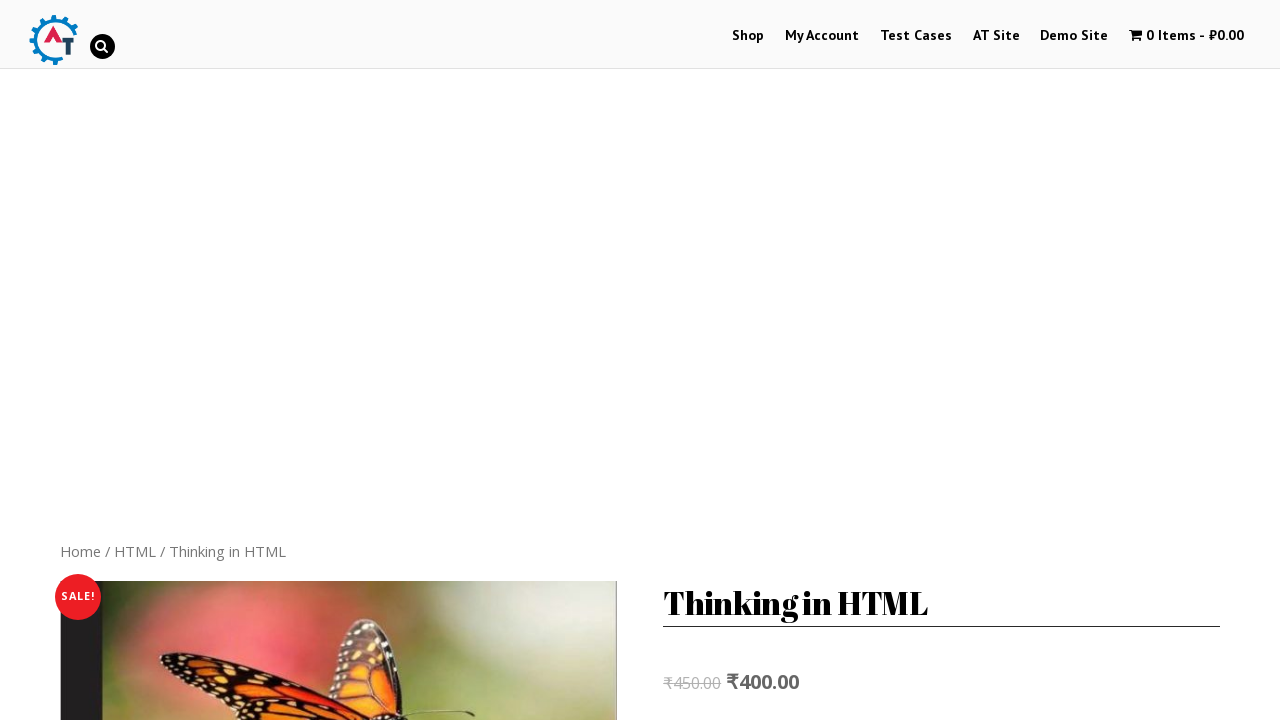

Clicked 'Add to Cart' button on product detail page at (812, 507) on button.single_add_to_cart_button
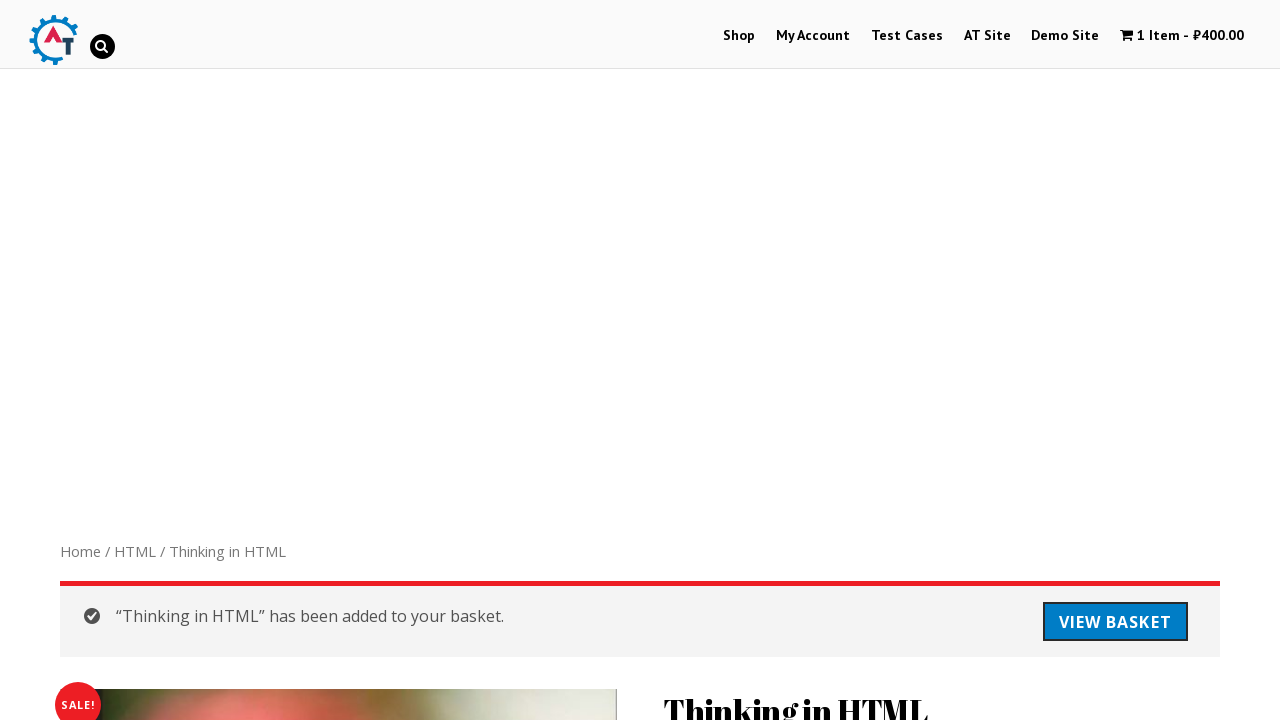

Confirmation message appeared after adding product to cart
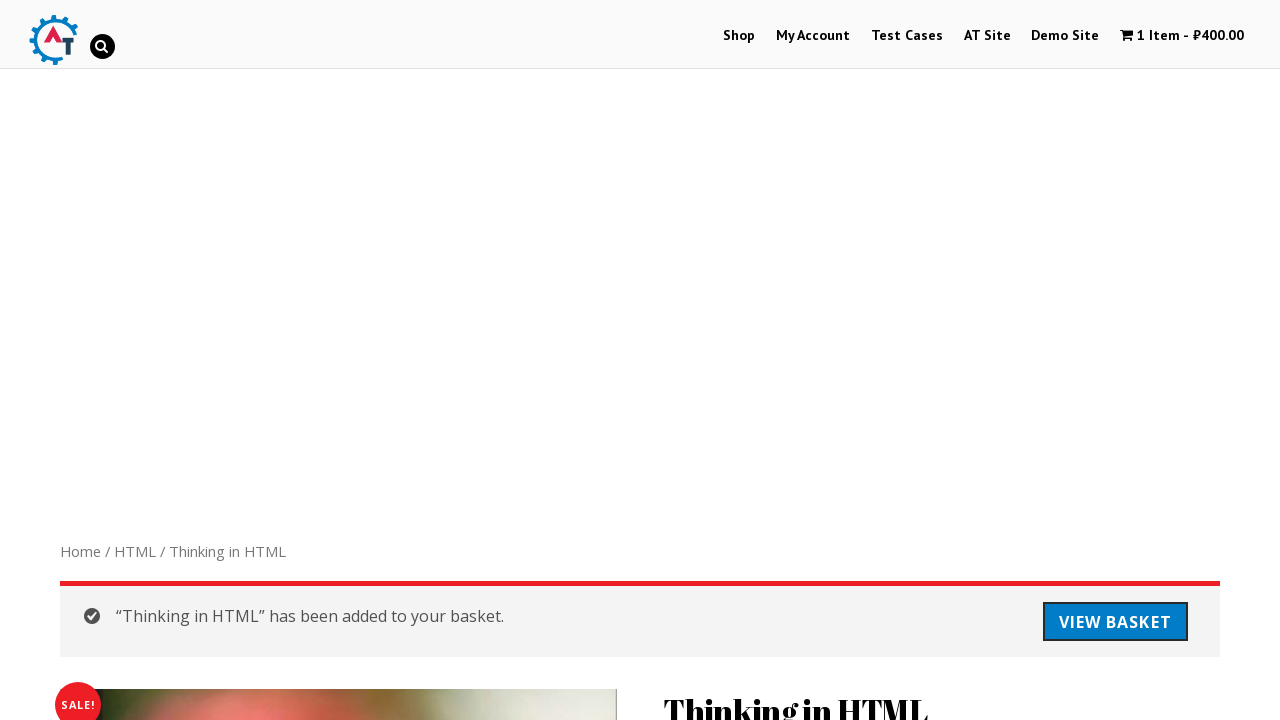

Retrieved confirmation message text: 'view basket “thinking in html” has been added to your basket.'
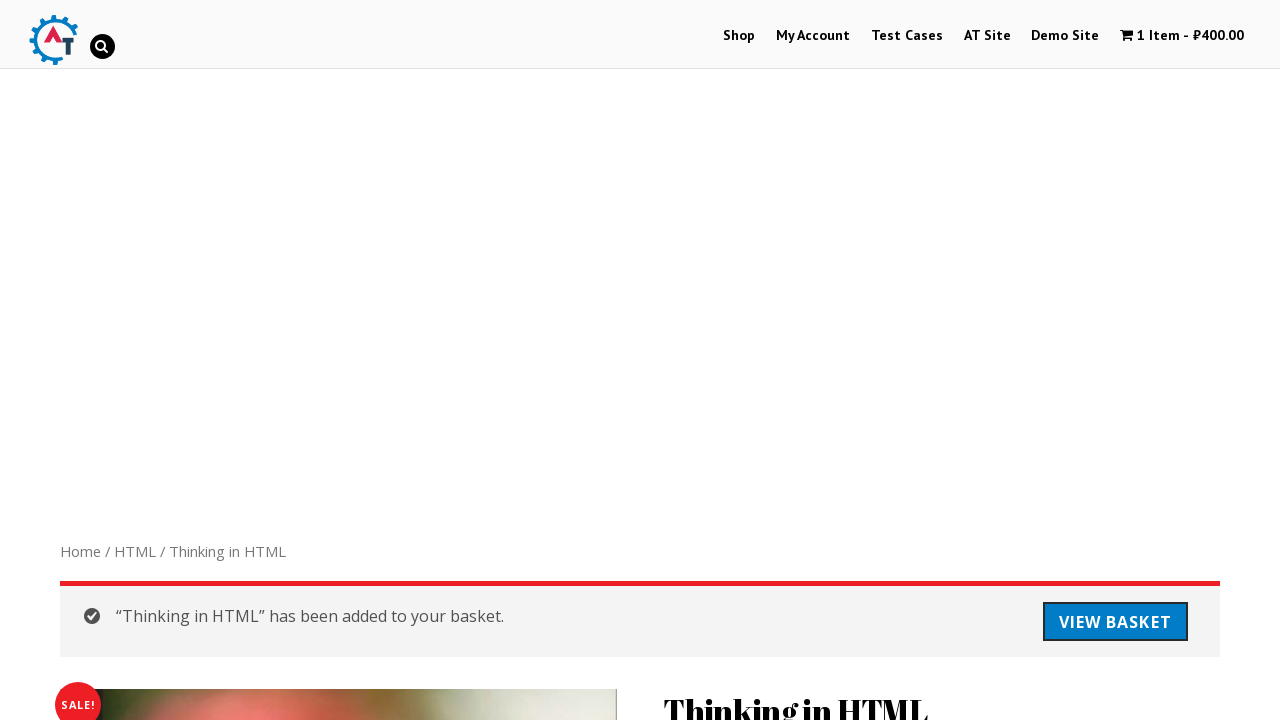

Verified confirmation message contains 'Thinking in HTML' and 'has been added to your basket'
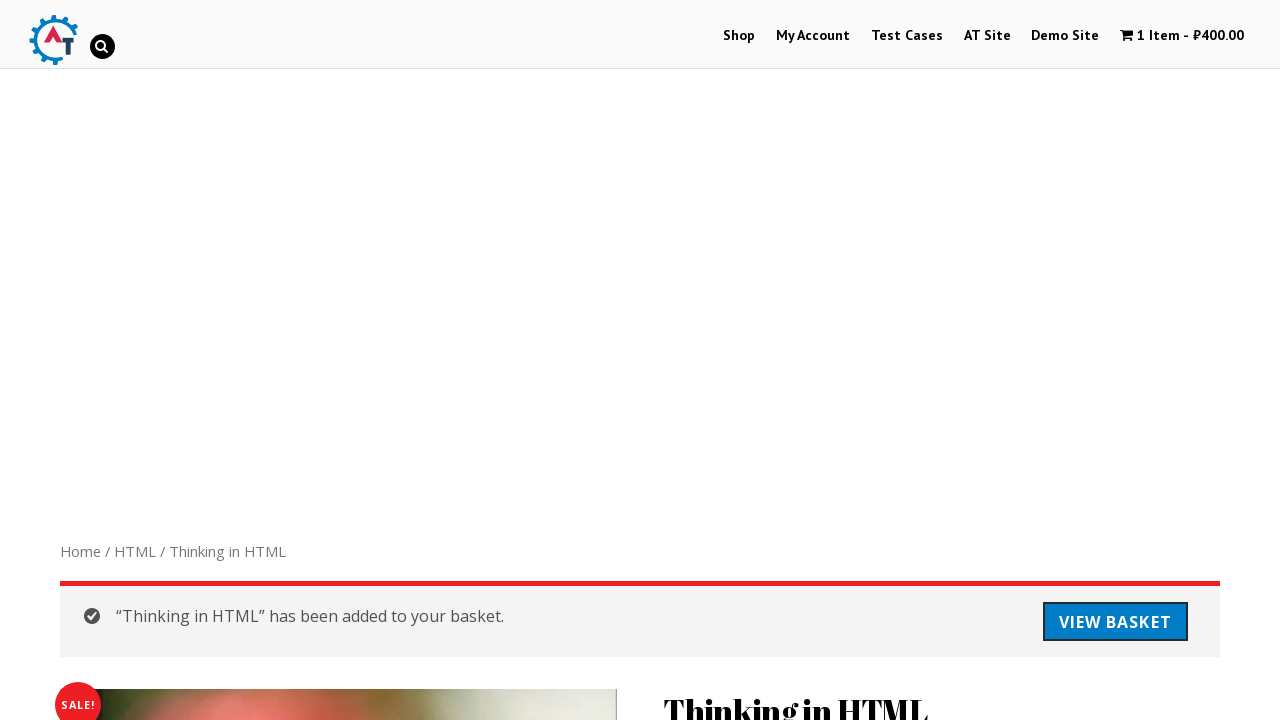

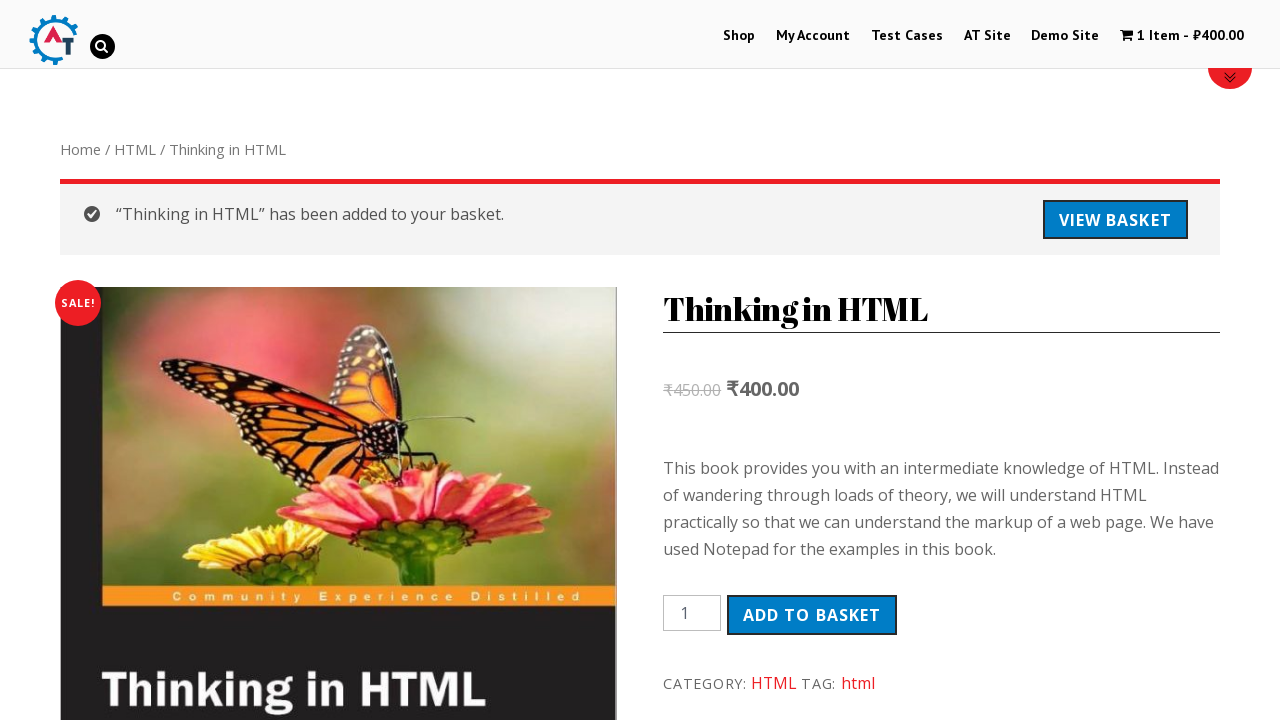